Tests the loading images page by waiting for the compass image to load and verifying its src attribute contains 'compass'

Starting URL: https://bonigarcia.dev/selenium-webdriver-java/loading-images.html

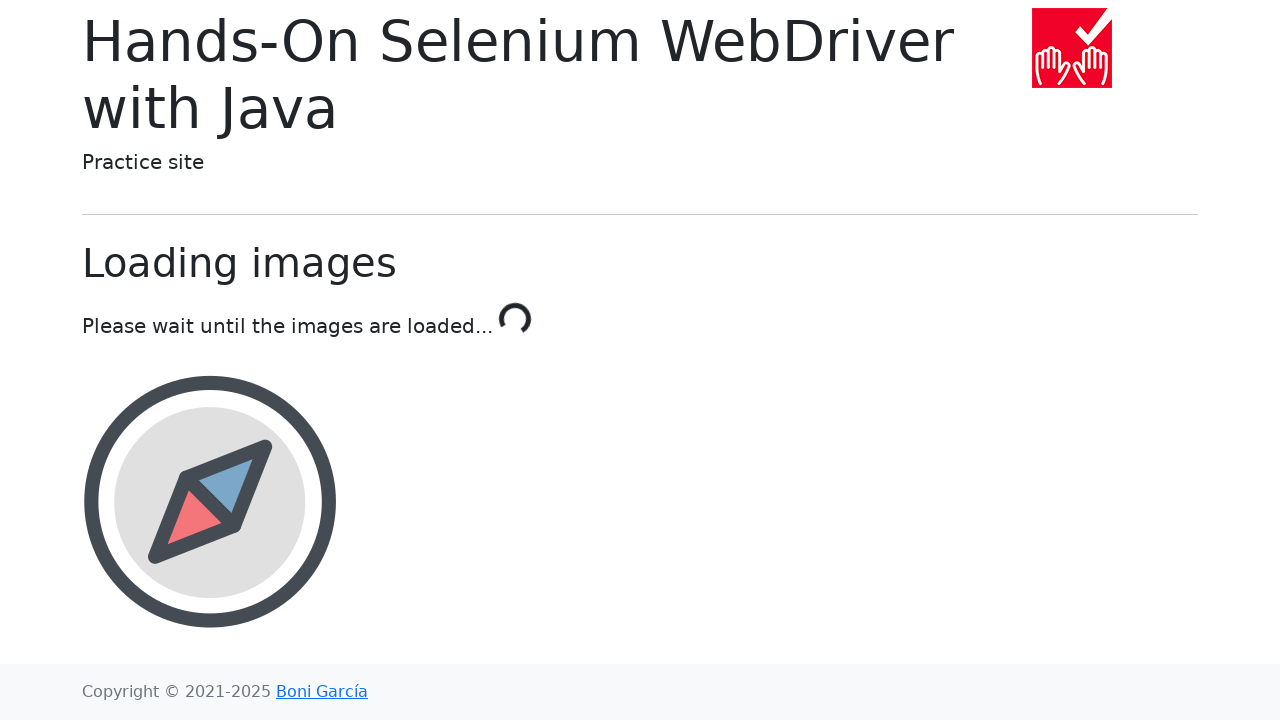

Navigated to loading images test page
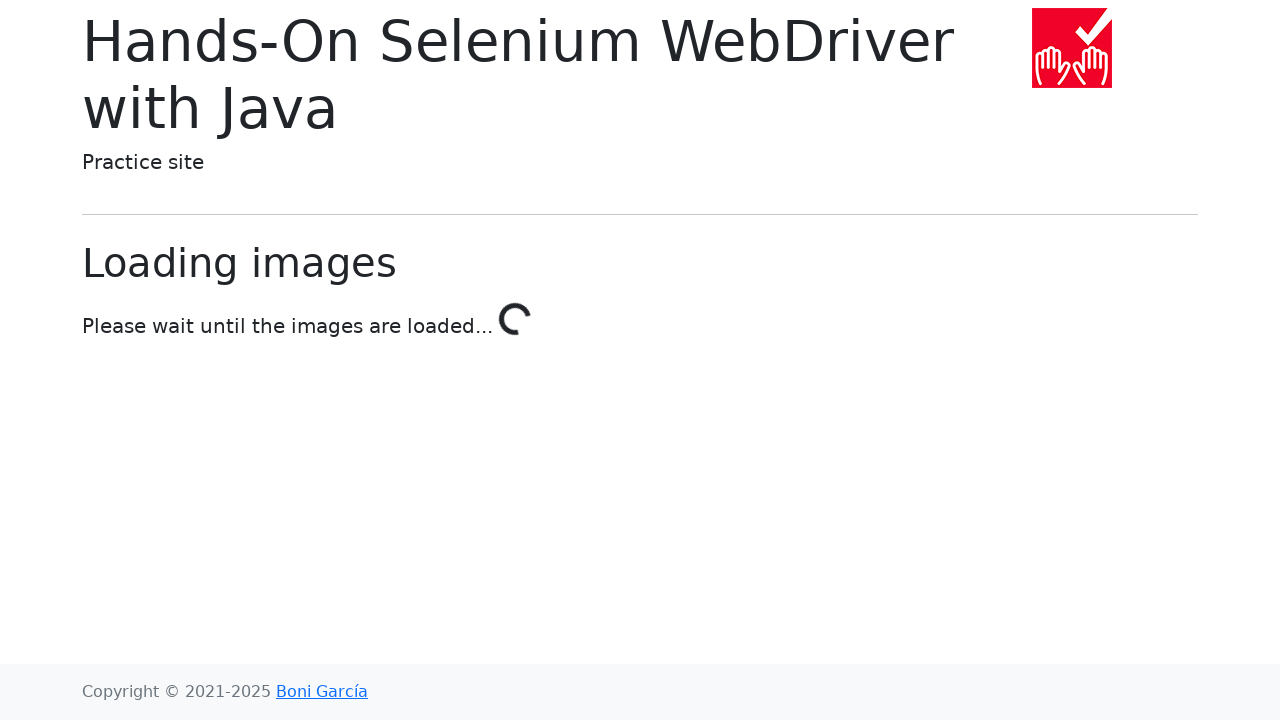

Compass image element became visible
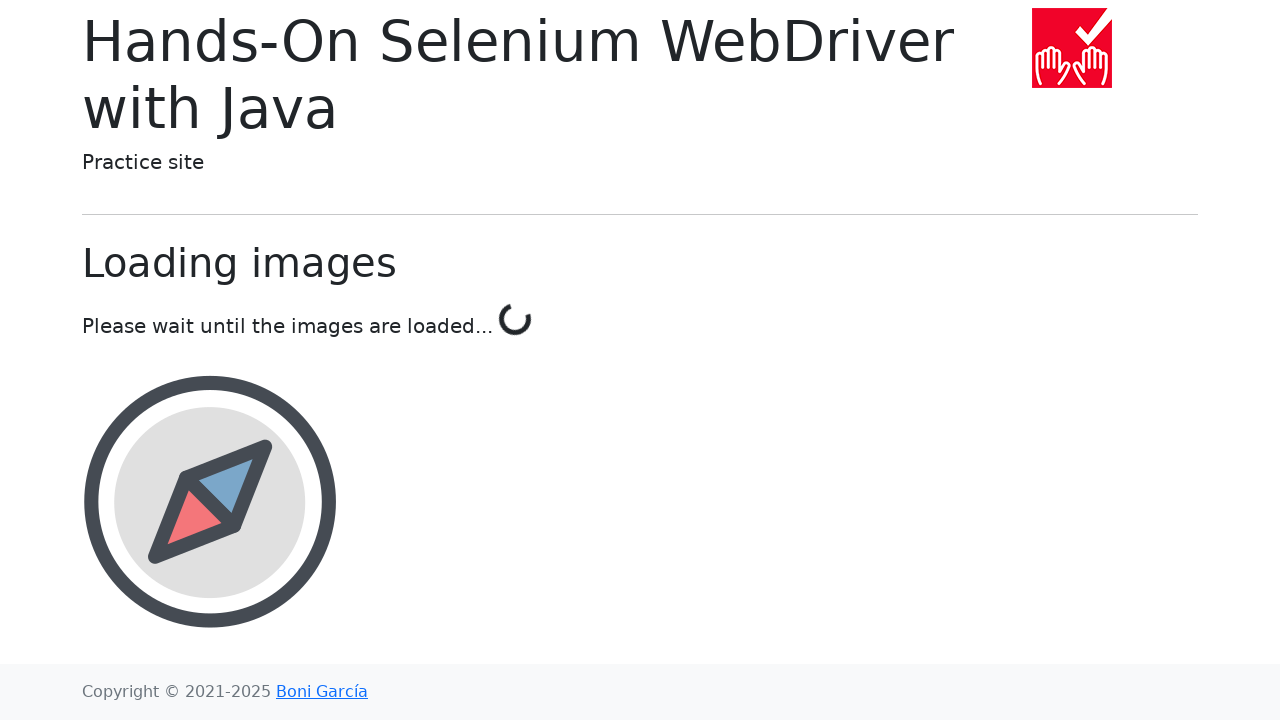

Retrieved src attribute from compass image
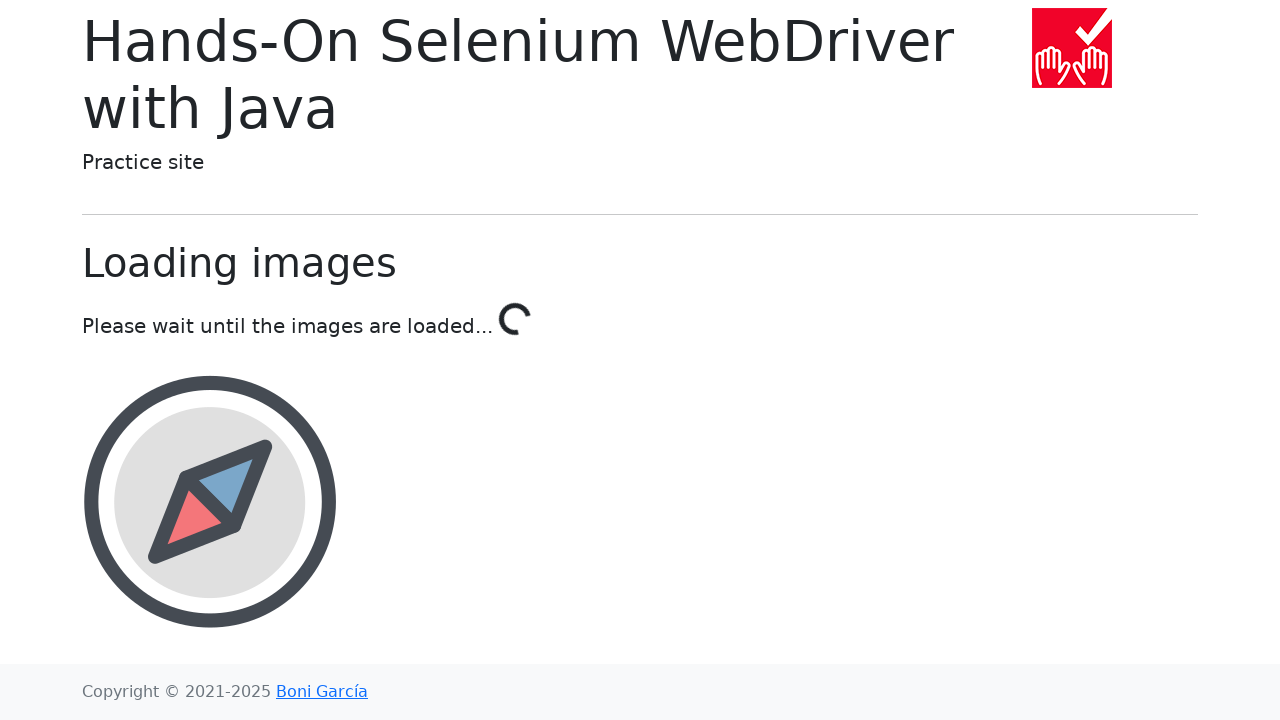

Verified that src attribute contains 'compass'
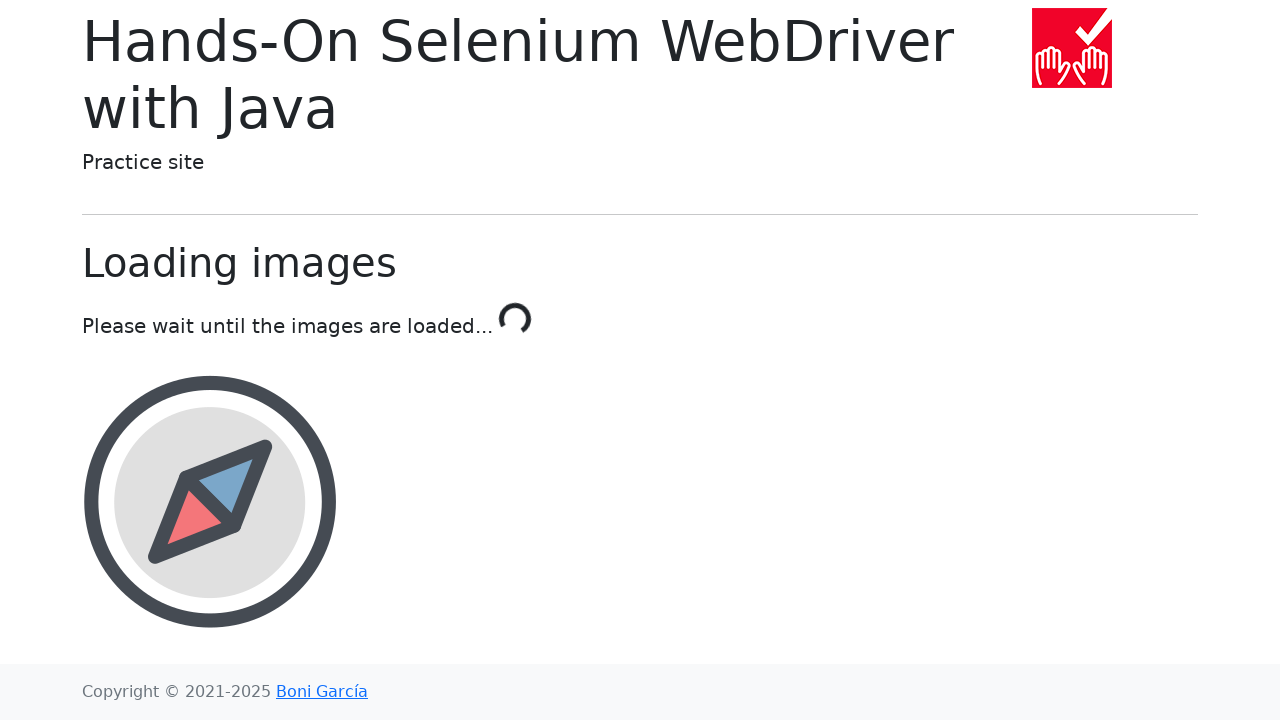

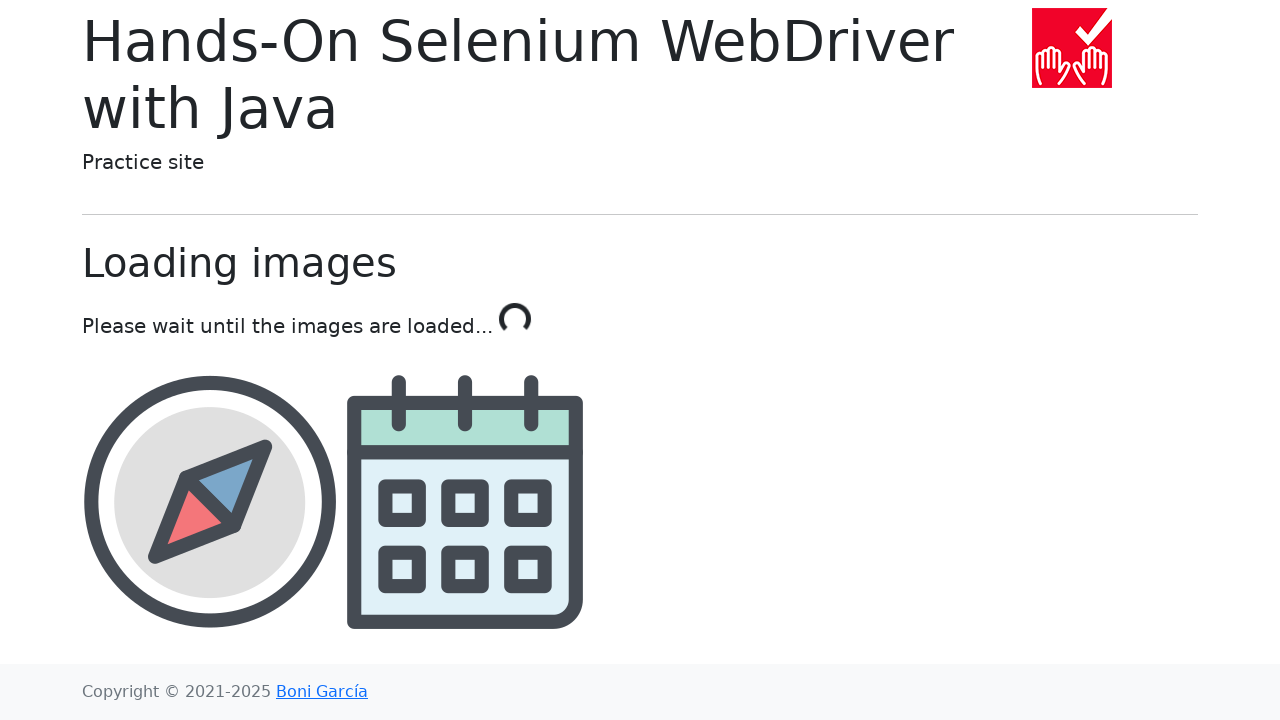